Tests unmarking items as complete by unchecking their checkboxes

Starting URL: https://demo.playwright.dev/todomvc

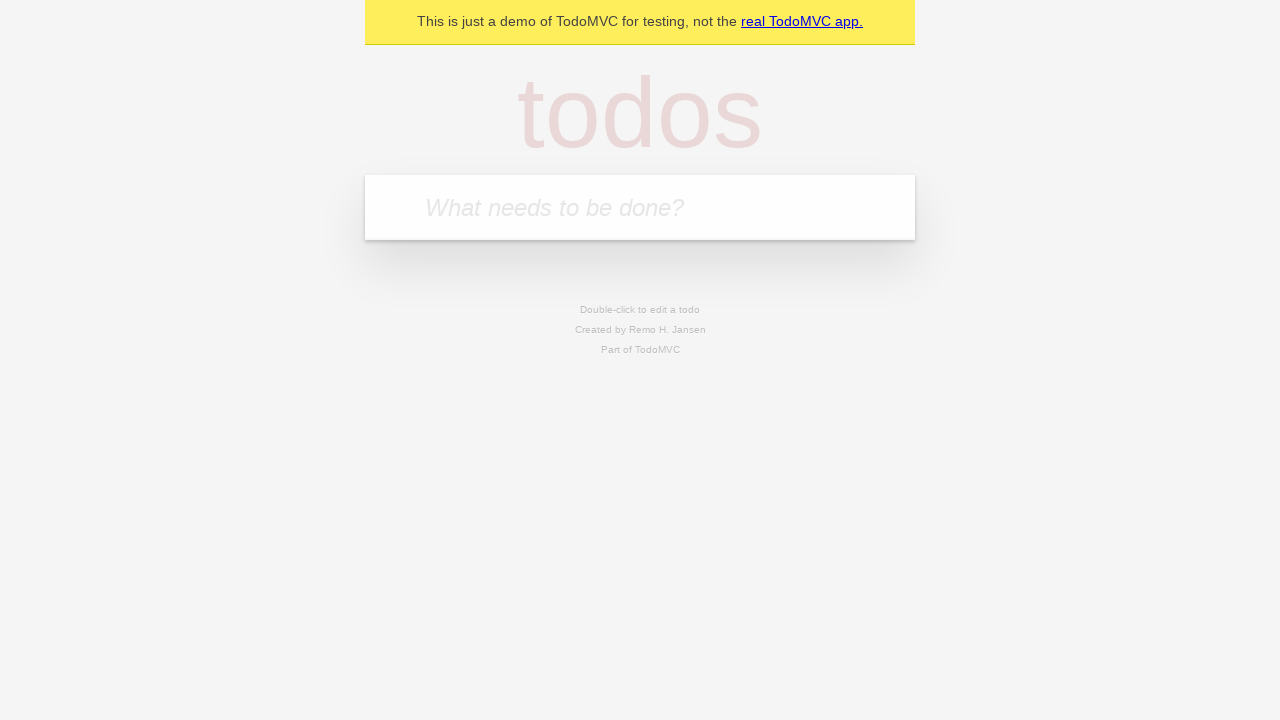

Filled todo input with 'buy some cheese' on internal:attr=[placeholder="What needs to be done?"i]
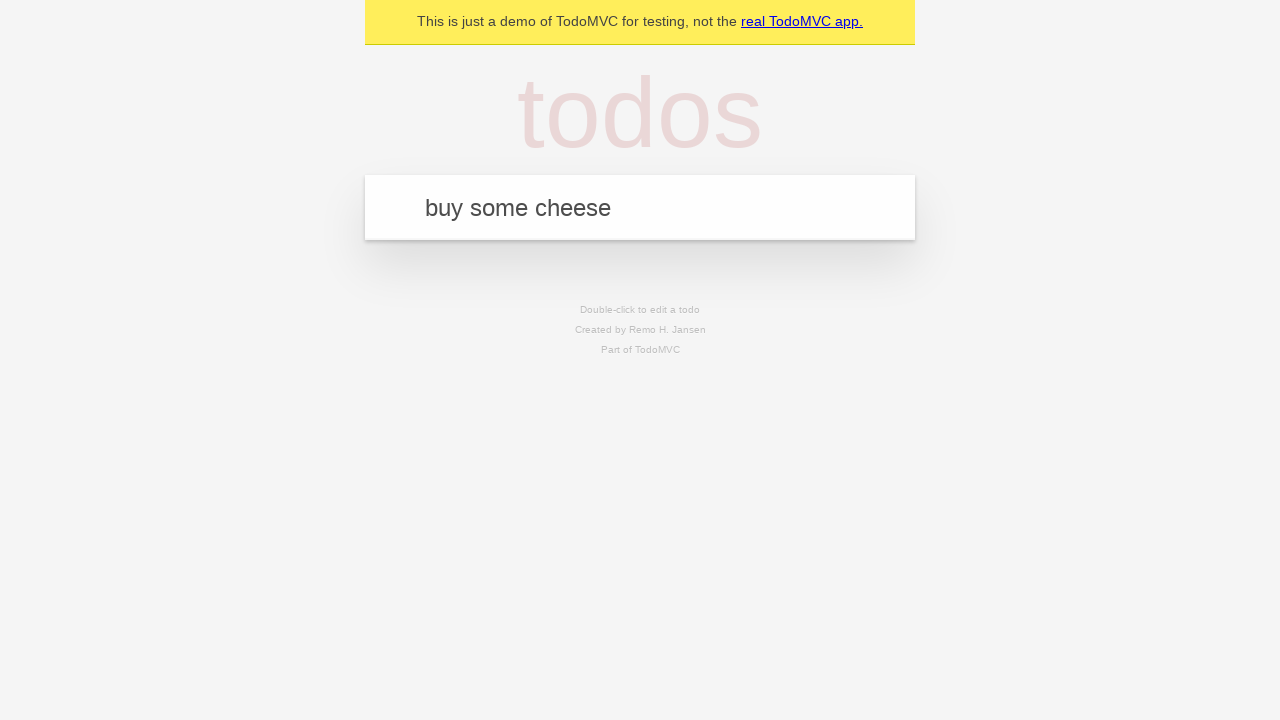

Pressed Enter to create first todo item on internal:attr=[placeholder="What needs to be done?"i]
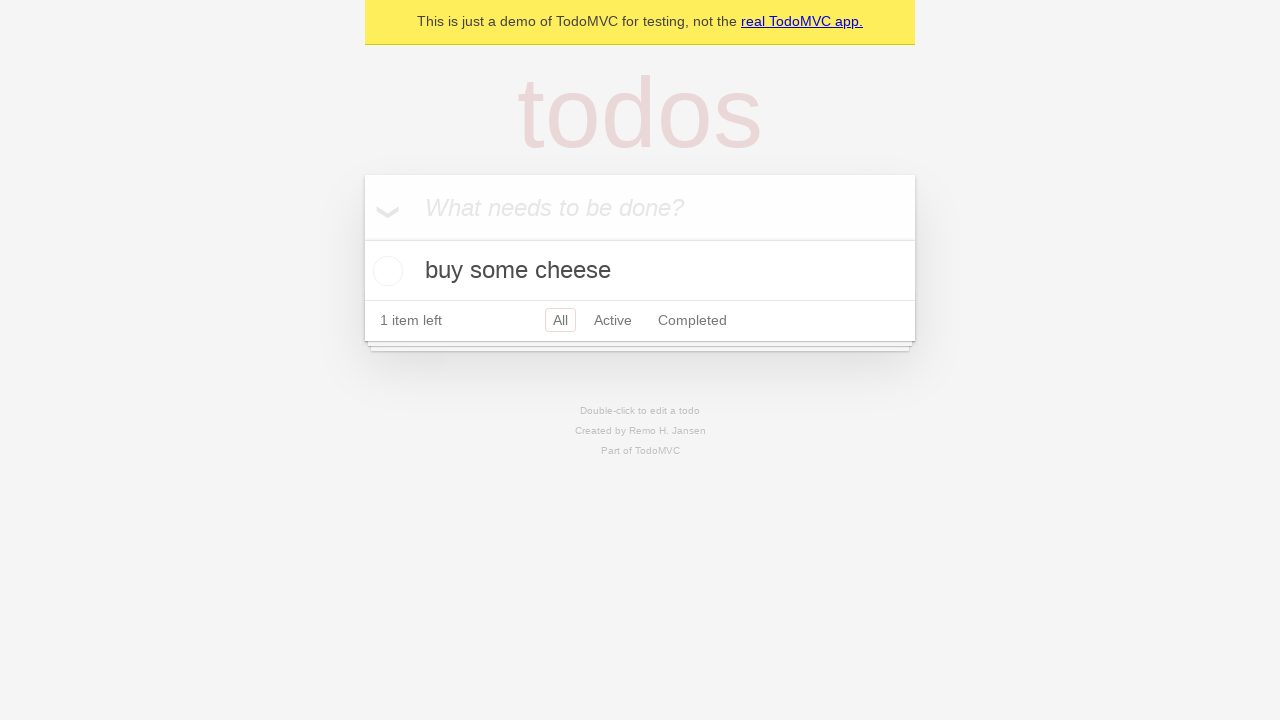

Filled todo input with 'feed the cat' on internal:attr=[placeholder="What needs to be done?"i]
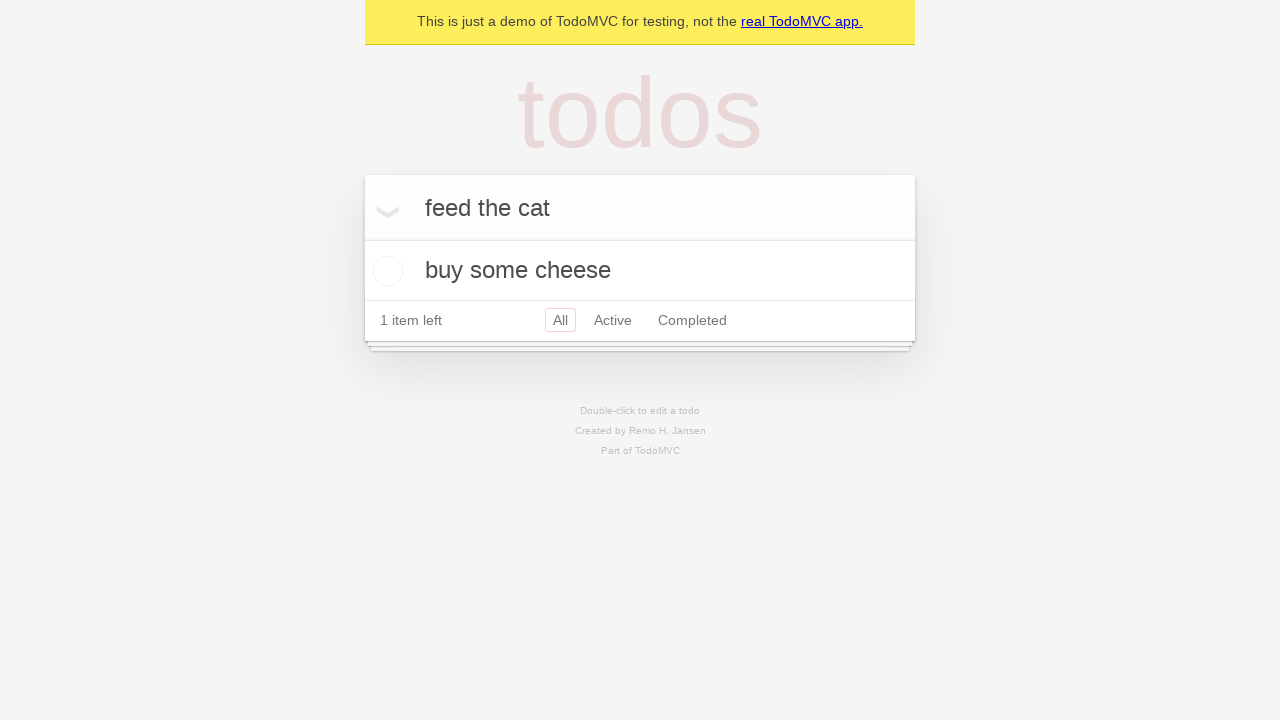

Pressed Enter to create second todo item on internal:attr=[placeholder="What needs to be done?"i]
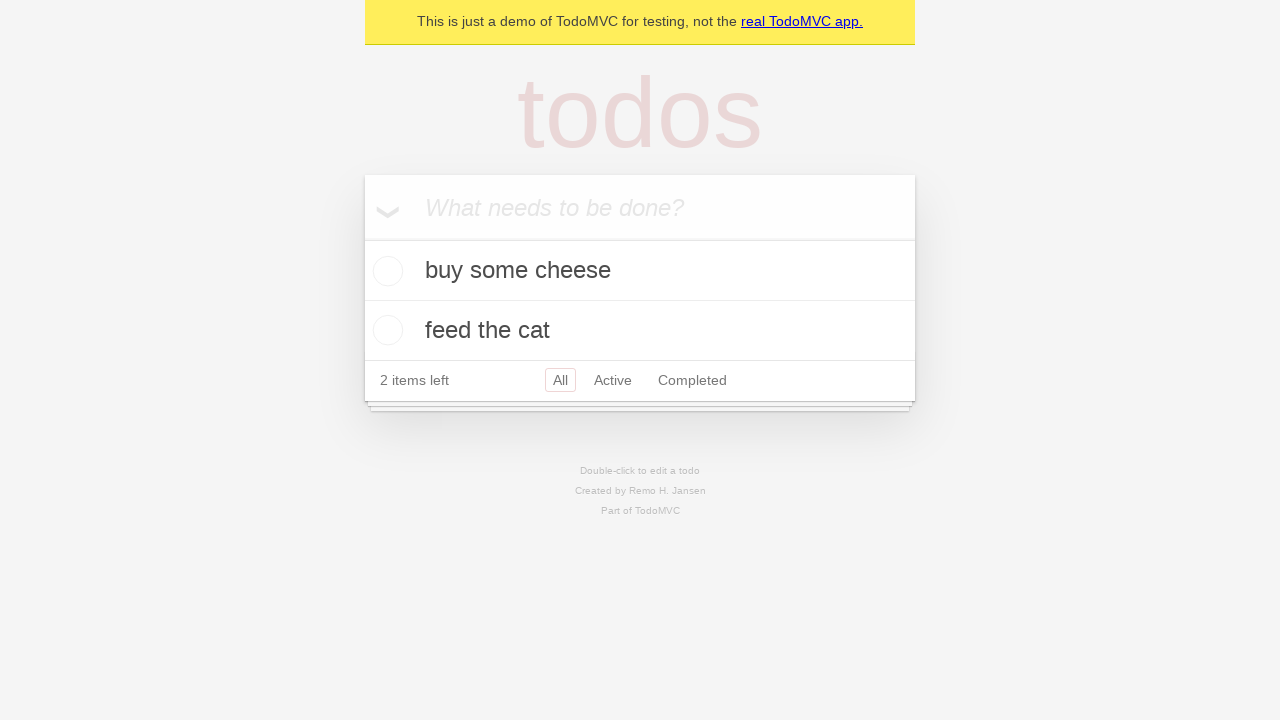

Located first todo item
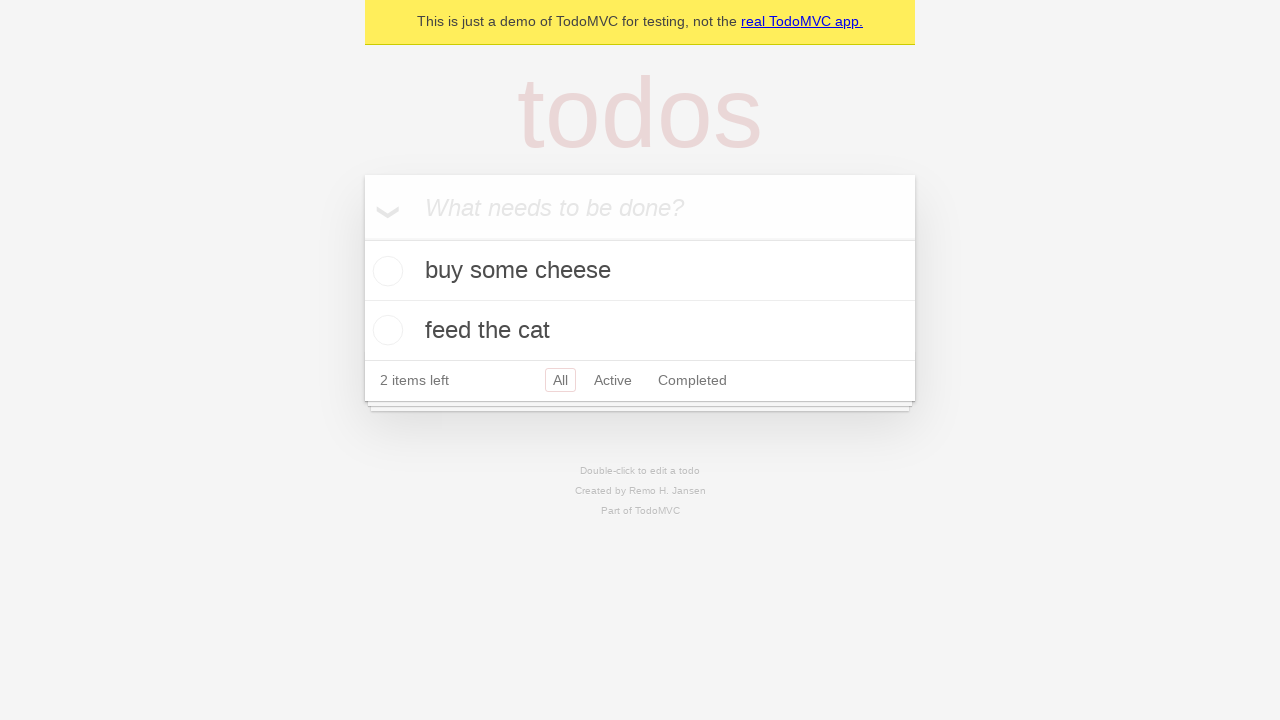

Located checkbox for first todo item
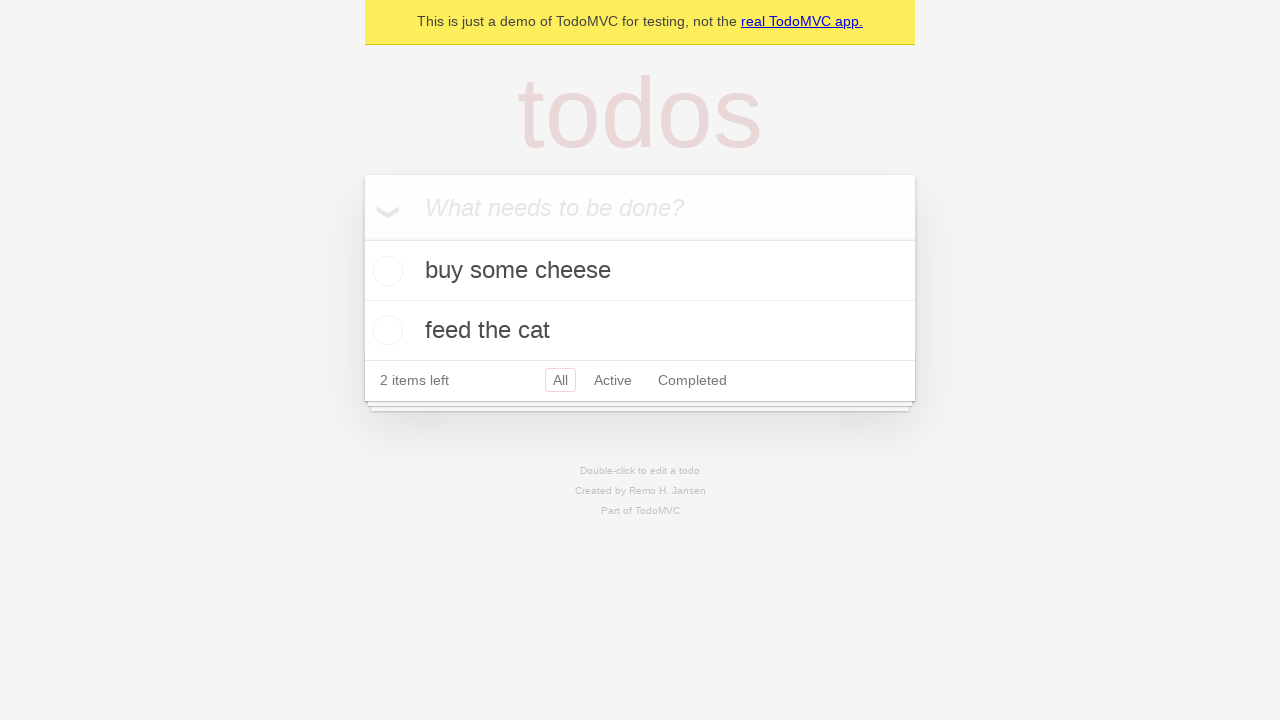

Checked the first todo item at (385, 271) on internal:testid=[data-testid="todo-item"s] >> nth=0 >> internal:role=checkbox
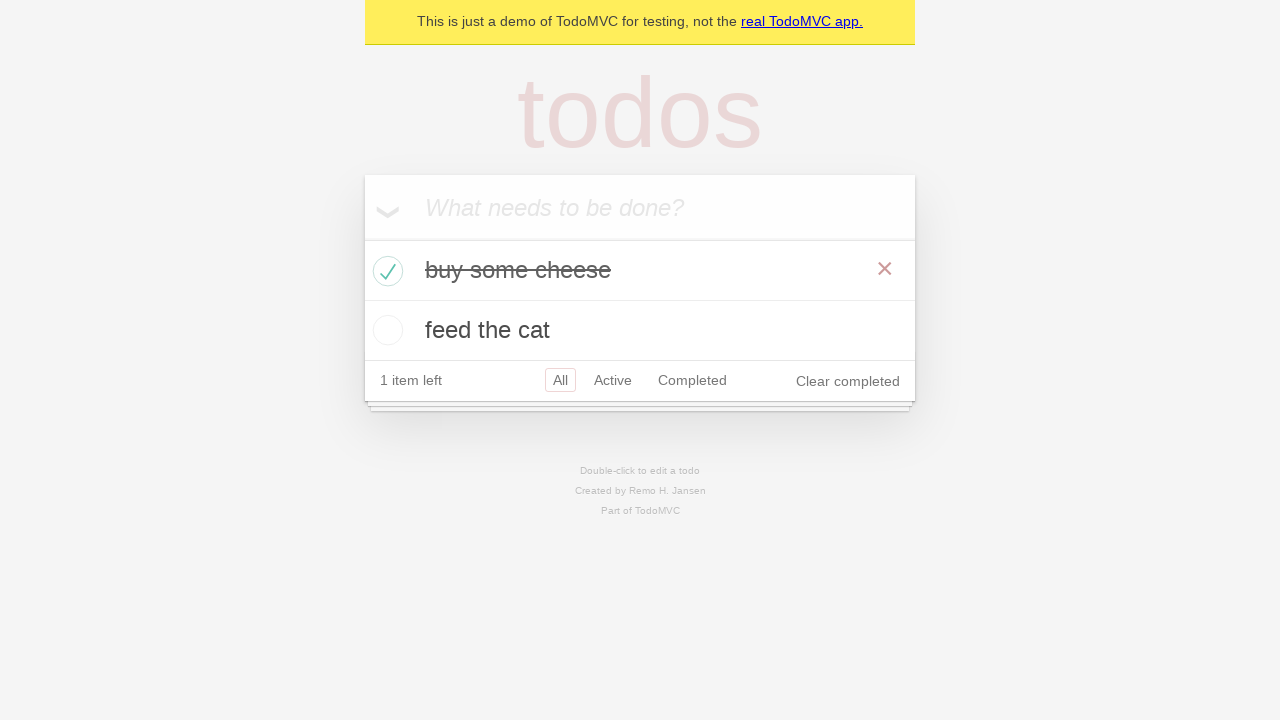

Unchecked the first todo item to mark it as incomplete at (385, 271) on internal:testid=[data-testid="todo-item"s] >> nth=0 >> internal:role=checkbox
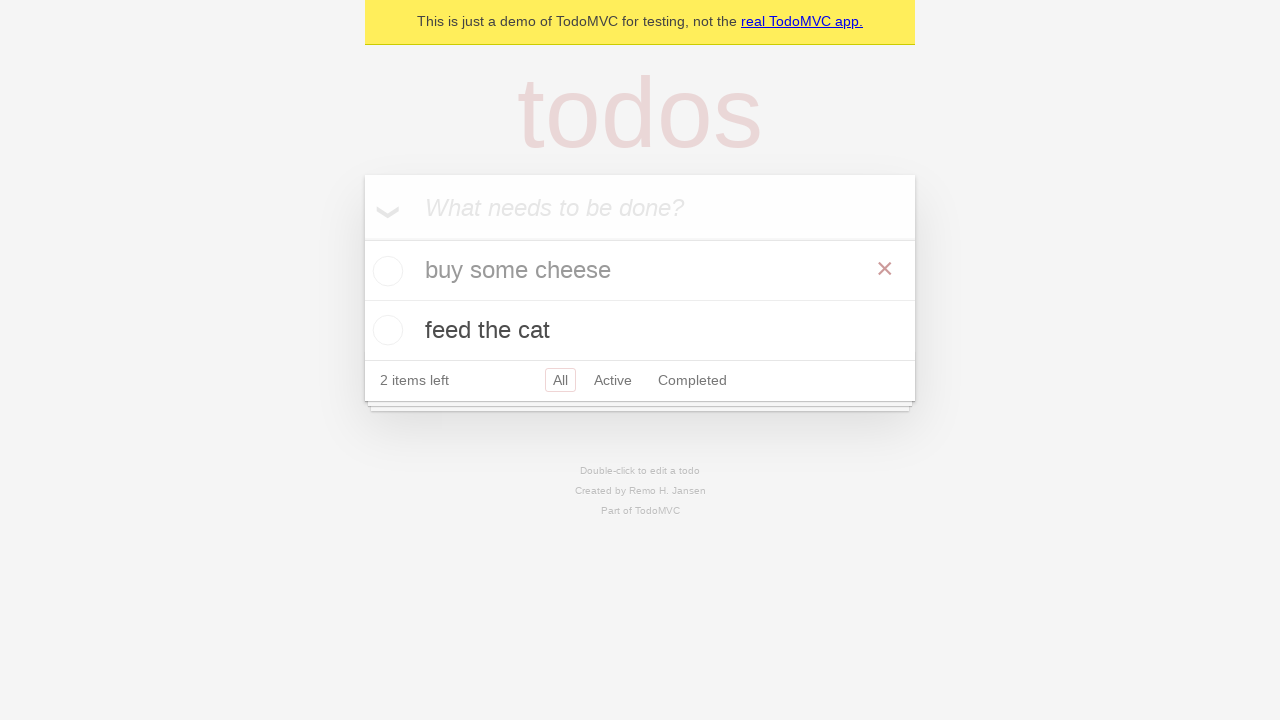

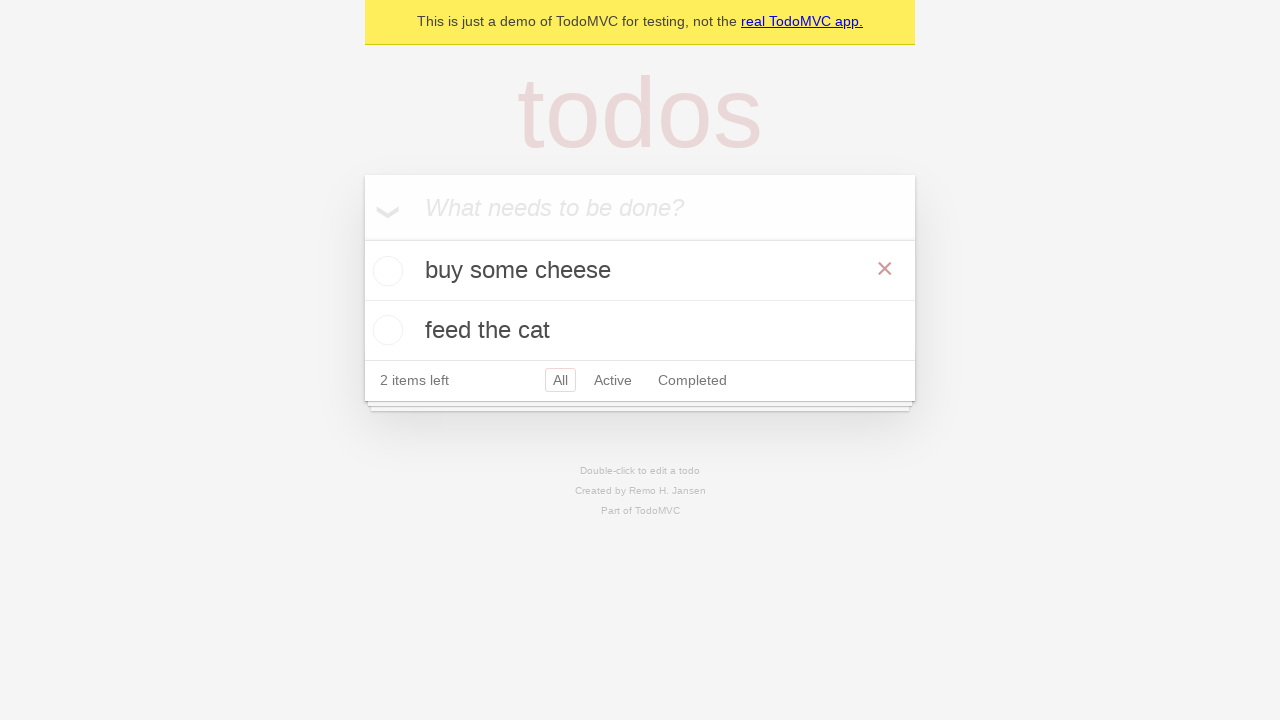